Fills a text input field and verifies the text was entered correctly

Starting URL: https://thefreerangetester.github.io/sandbox-automation-testing/

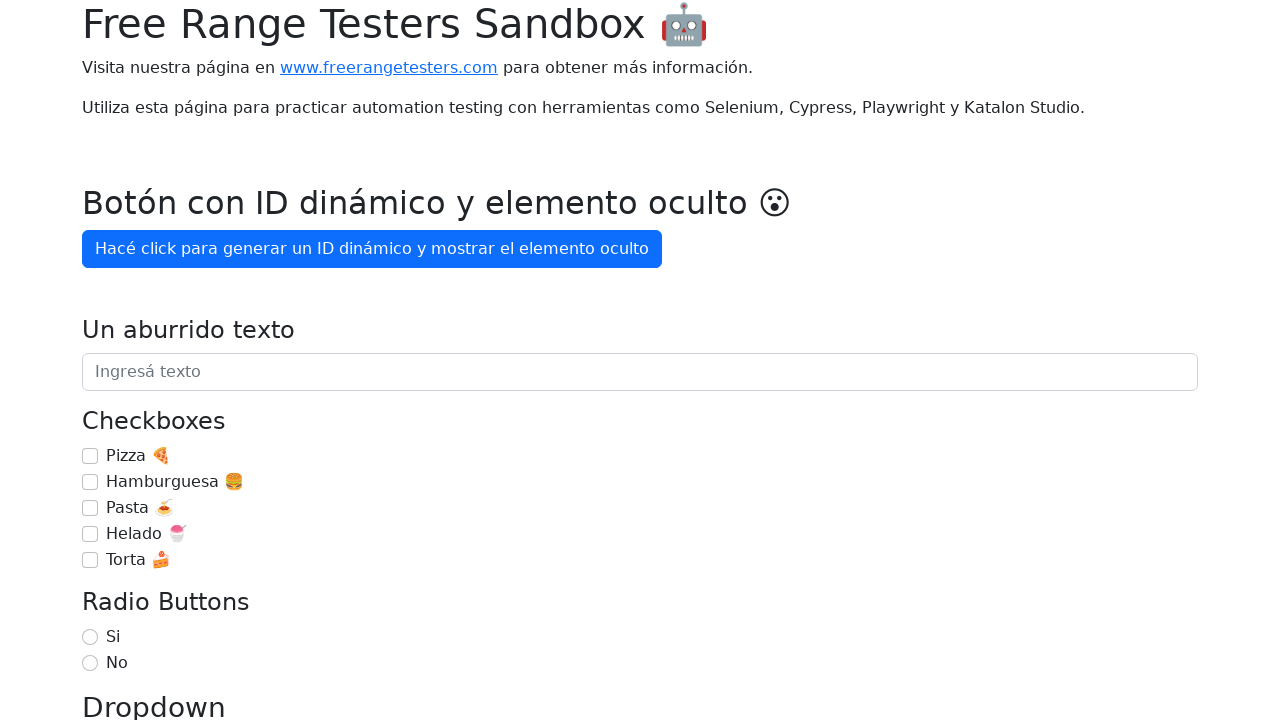

Filled text input field with 'Estoy aprendiendo Playwright' on internal:attr=[placeholder="Ingresá texto"i]
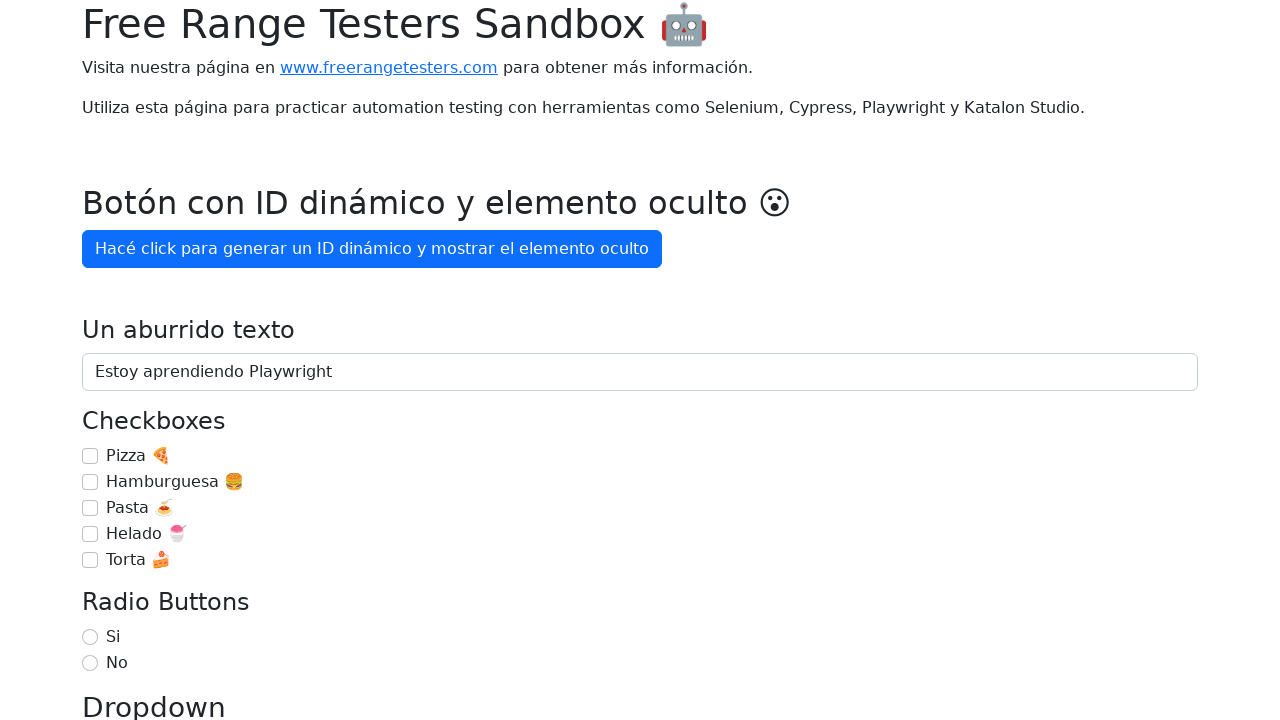

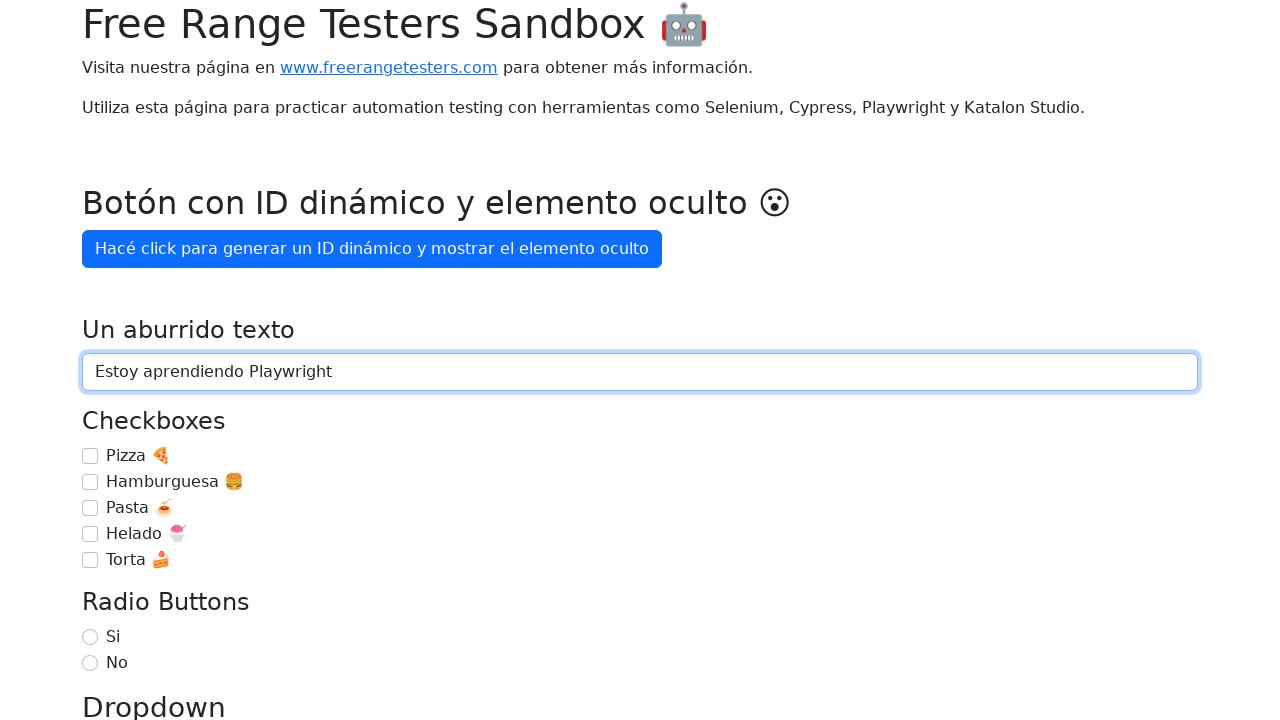